Tests a registration form by filling in first name, last name, and email fields, then submitting the form and verifying the success message is displayed.

Starting URL: http://suninjuly.github.io/registration1.html

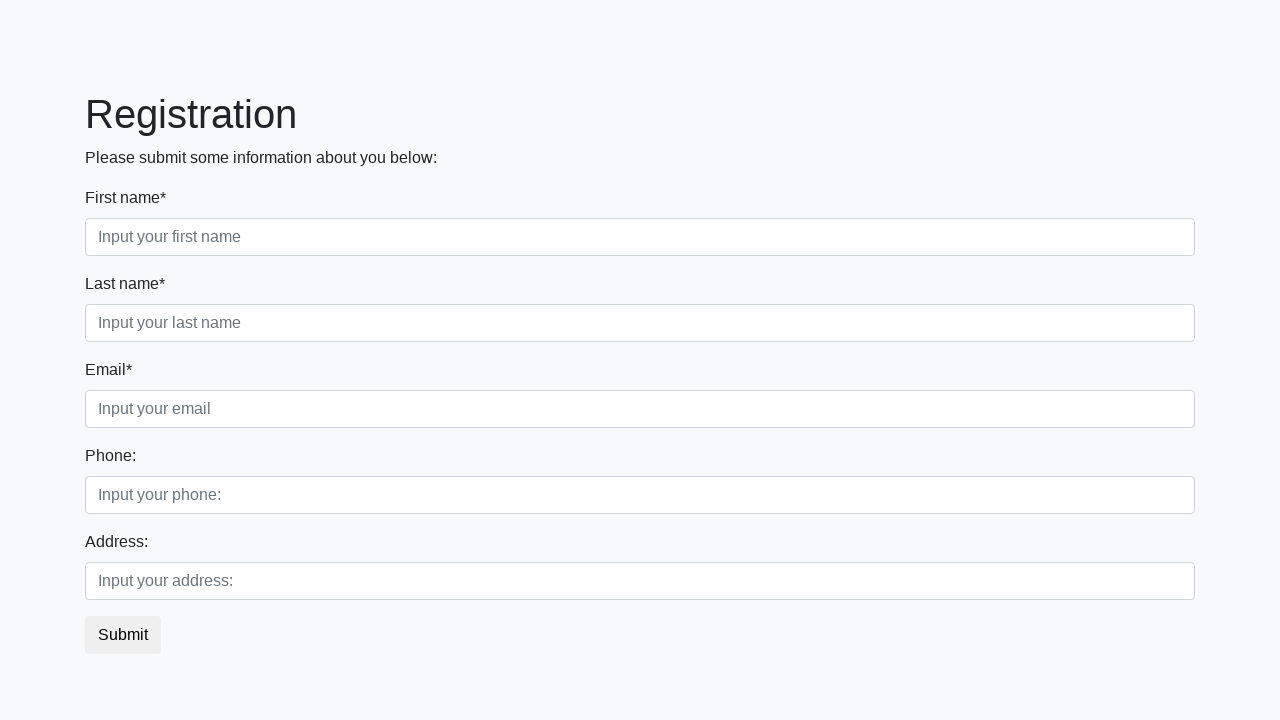

Filled first name field with 'Ivan' on .first_block > .first_class > .first
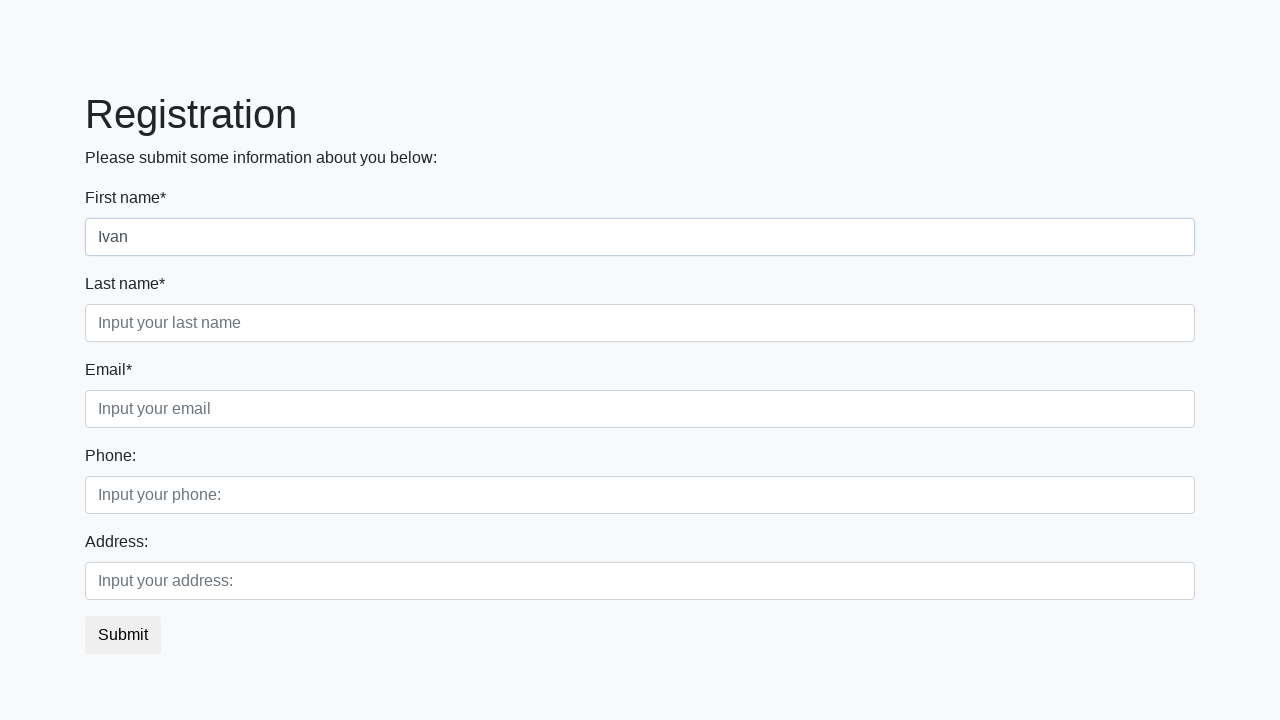

Filled last name field with 'Ivanov' on .first_block > .second_class > .second
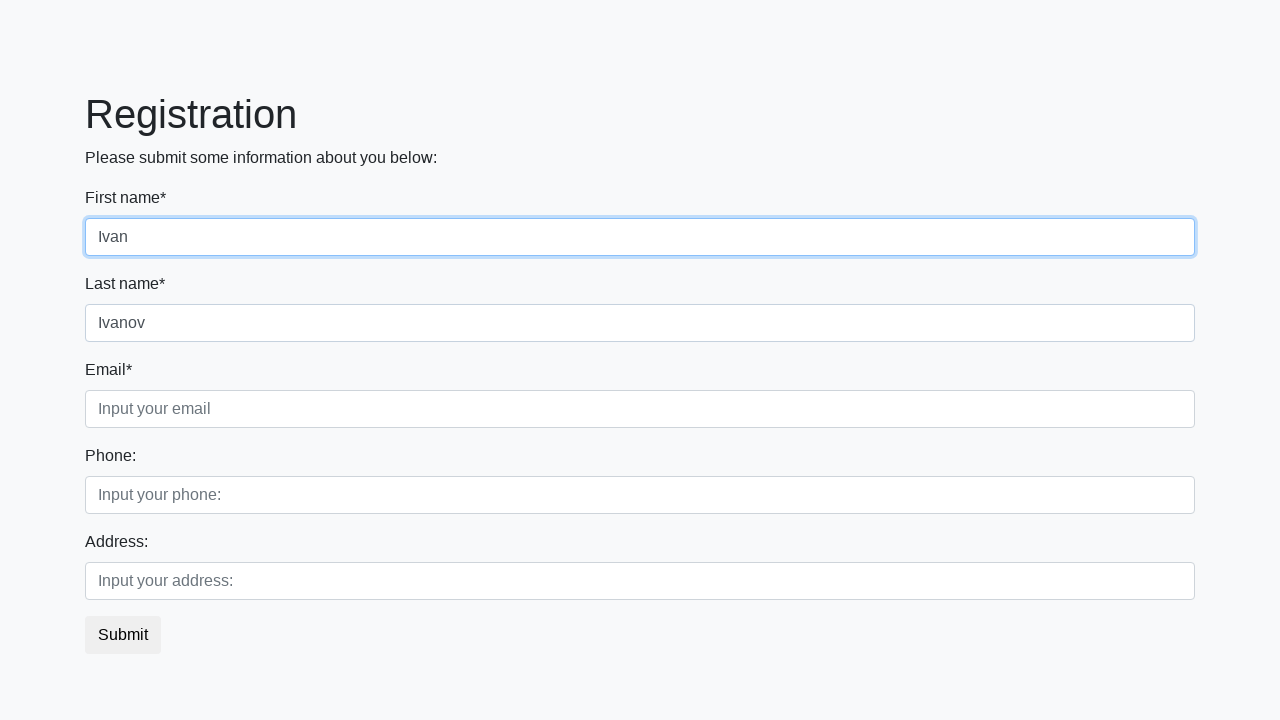

Filled email field with 'q@q.ru' on .third_class > .third
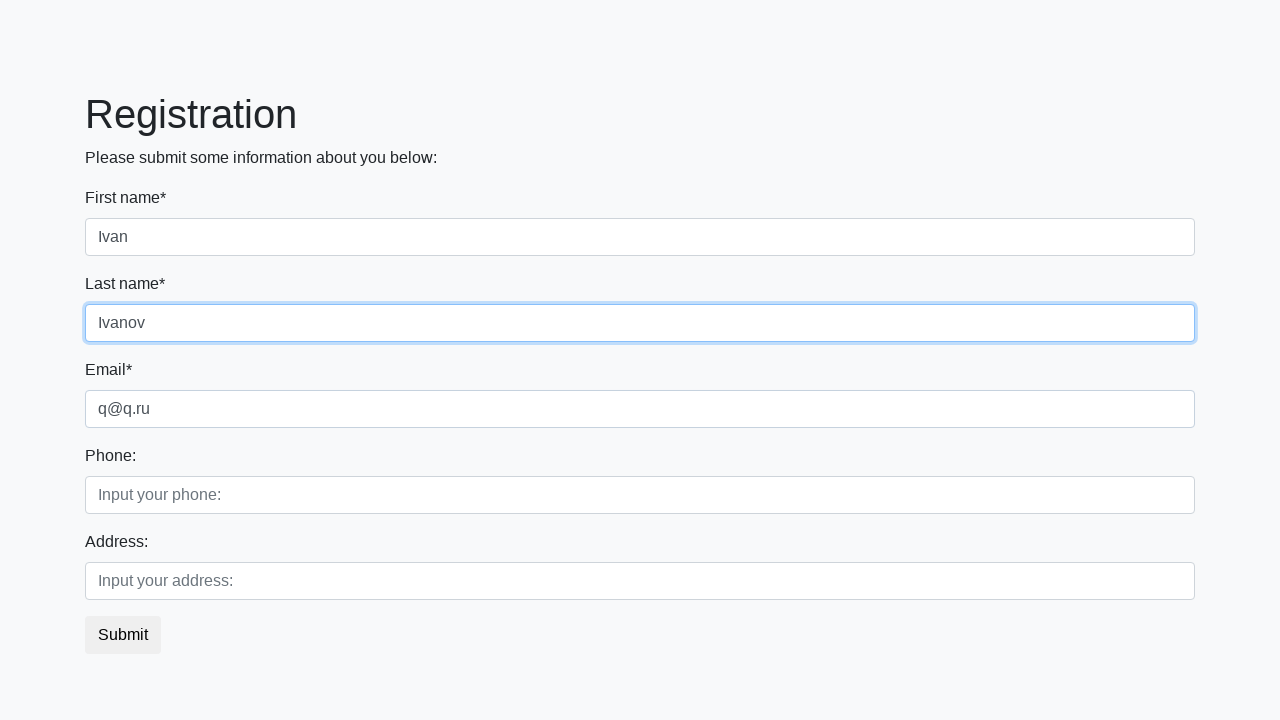

Clicked the submit button at (123, 635) on button.btn
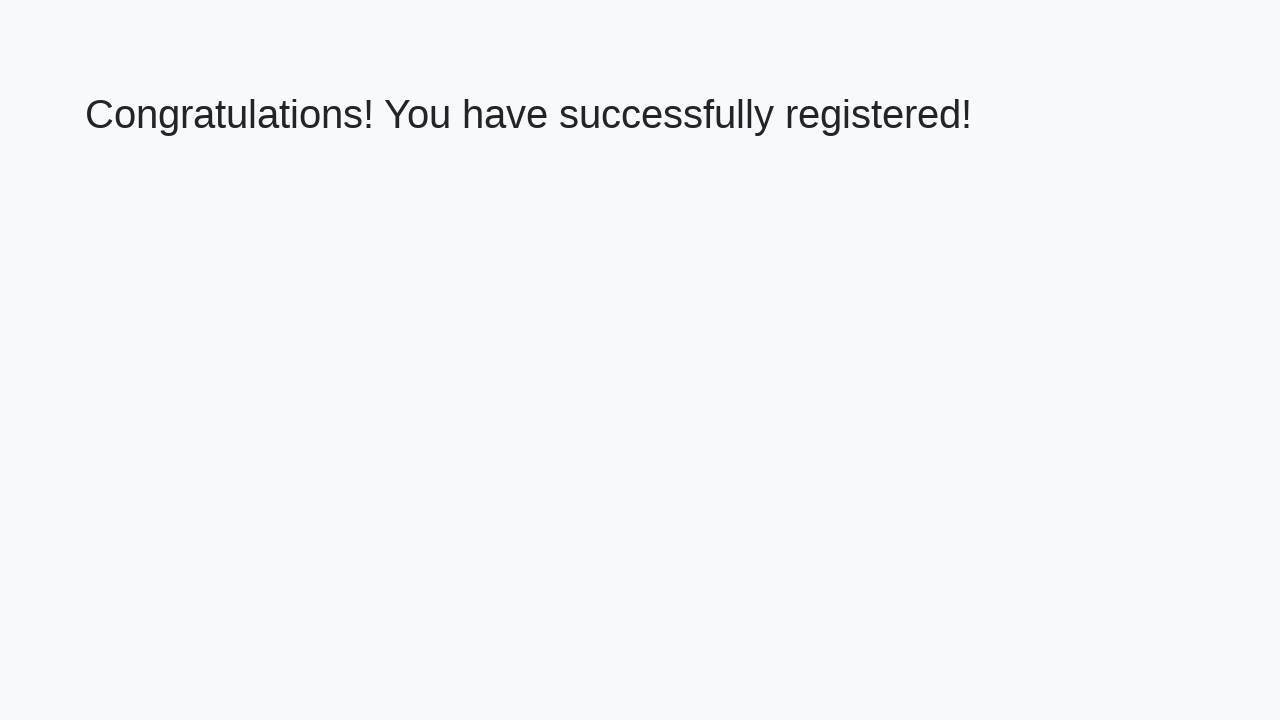

Retrieved success message text from h1 element
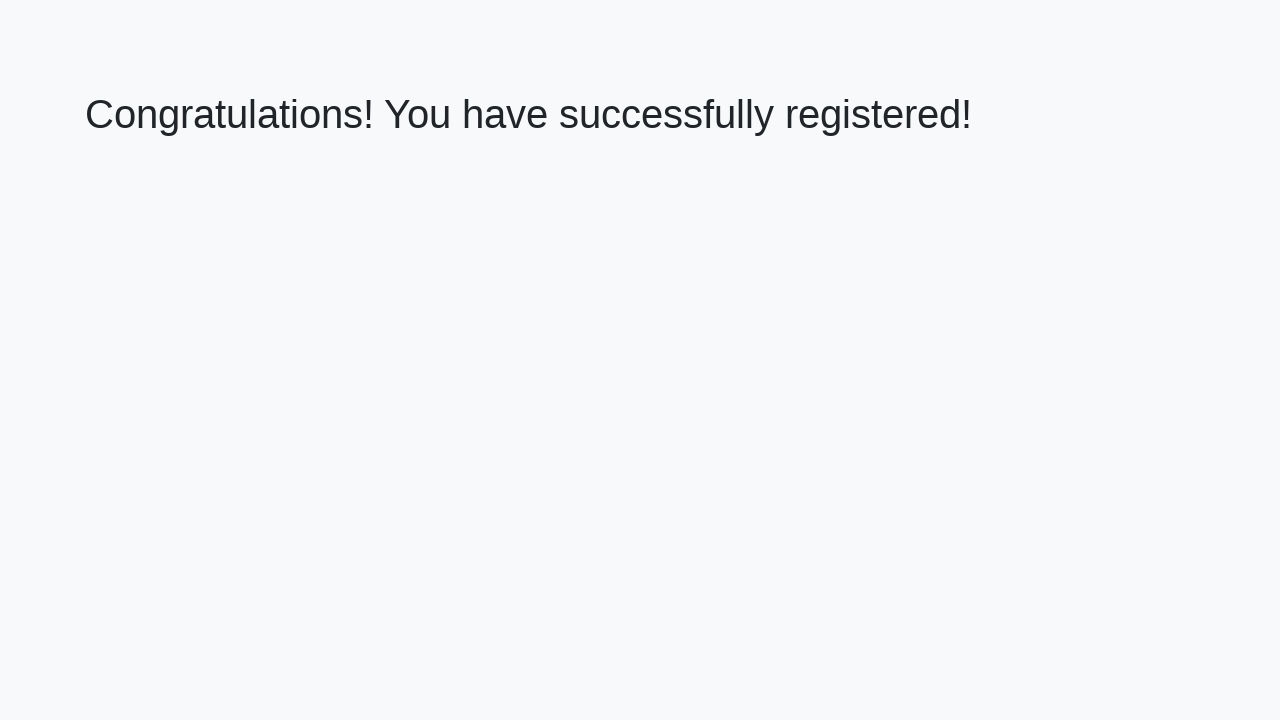

Verified success message: 'Congratulations! You have successfully registered!'
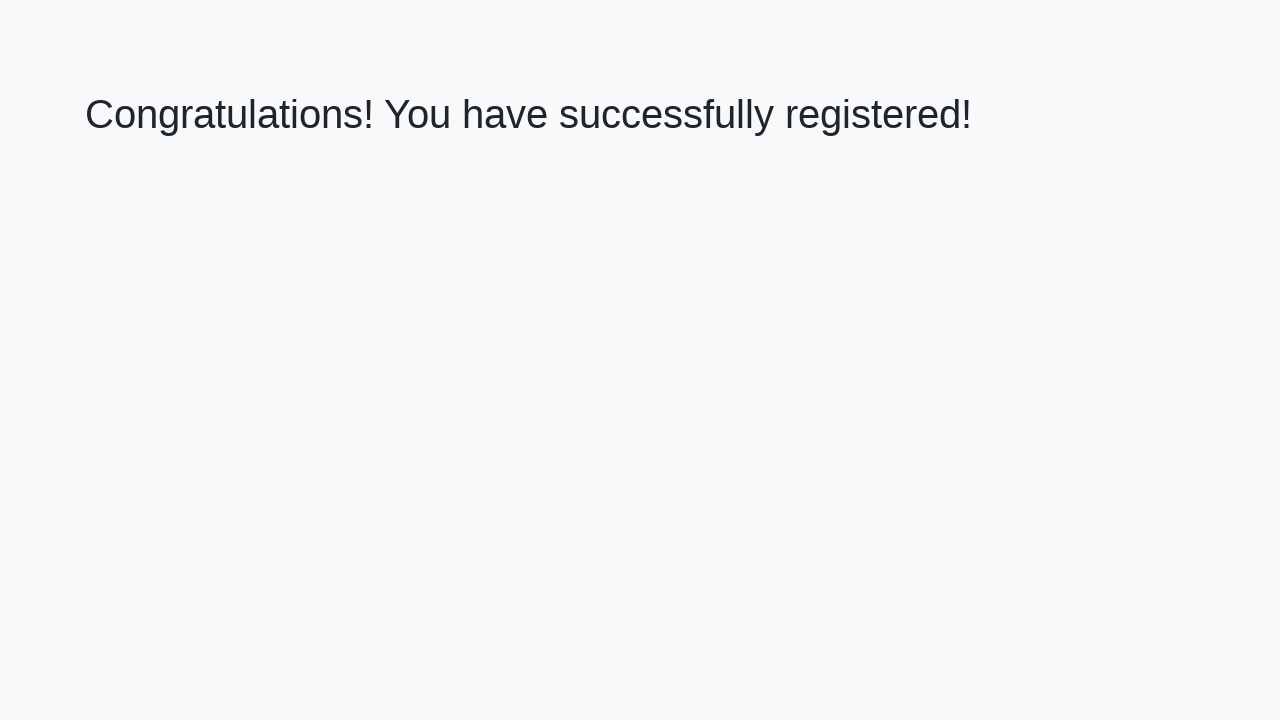

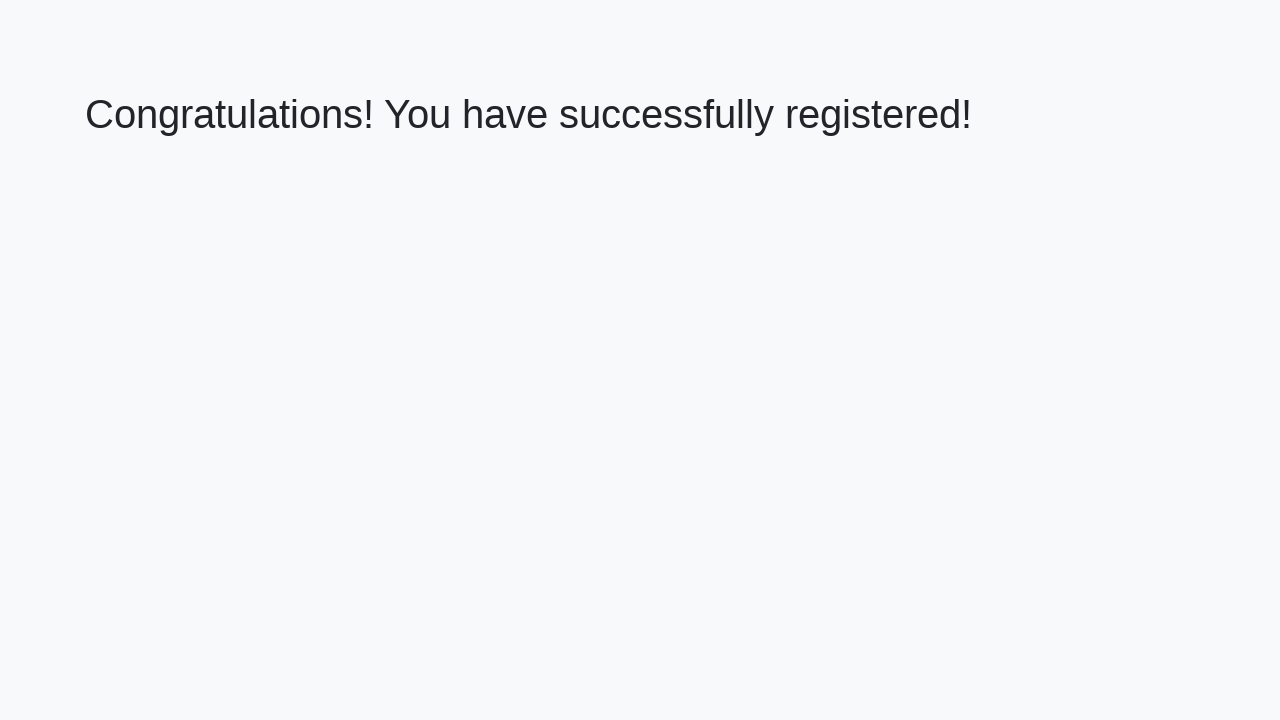